Tests modal functionality by clicking a button to open a modal and then closing it using JavaScript execution

Starting URL: https://formy-project.herokuapp.com/modal

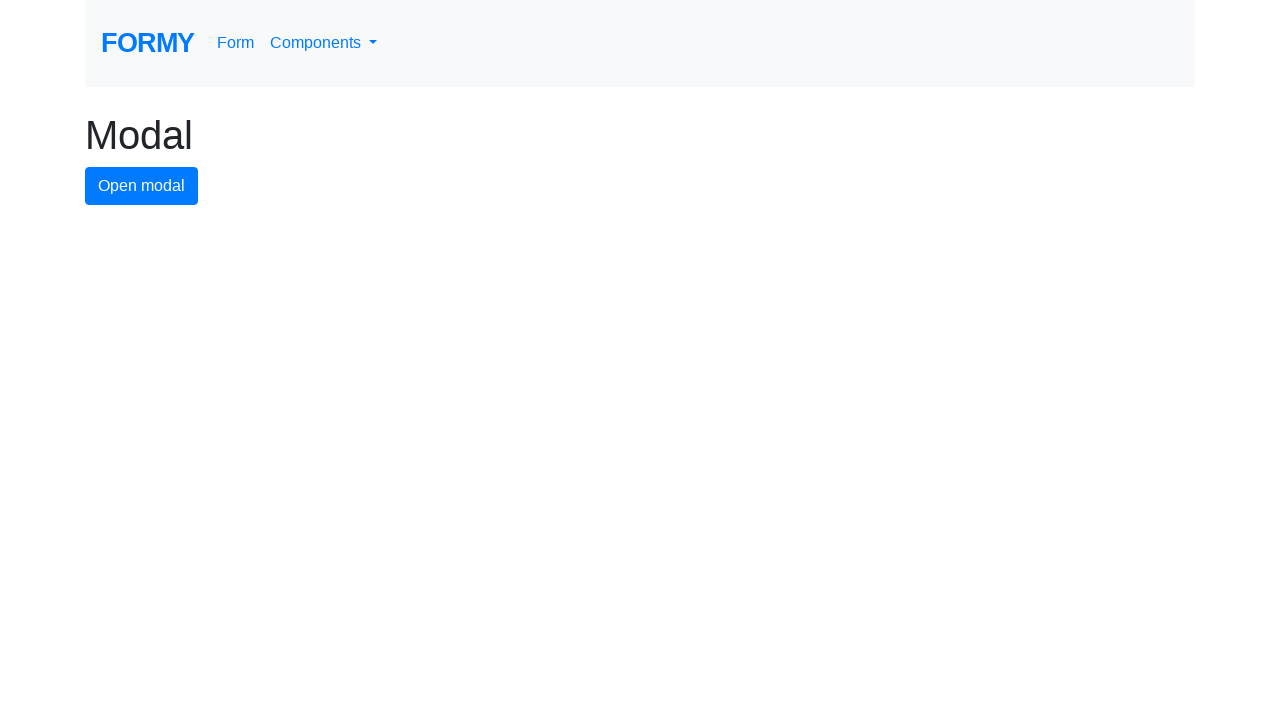

Clicked modal button to open the modal at (142, 186) on #modal-button
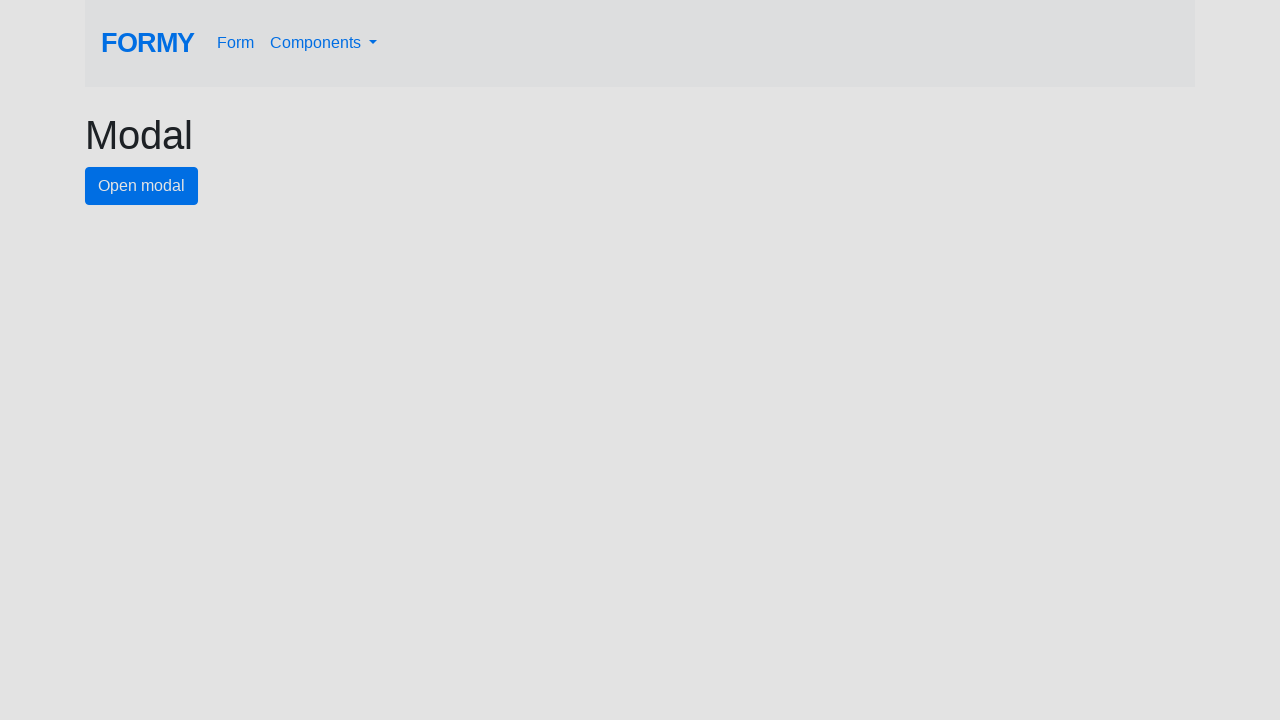

Modal appeared with close button visible
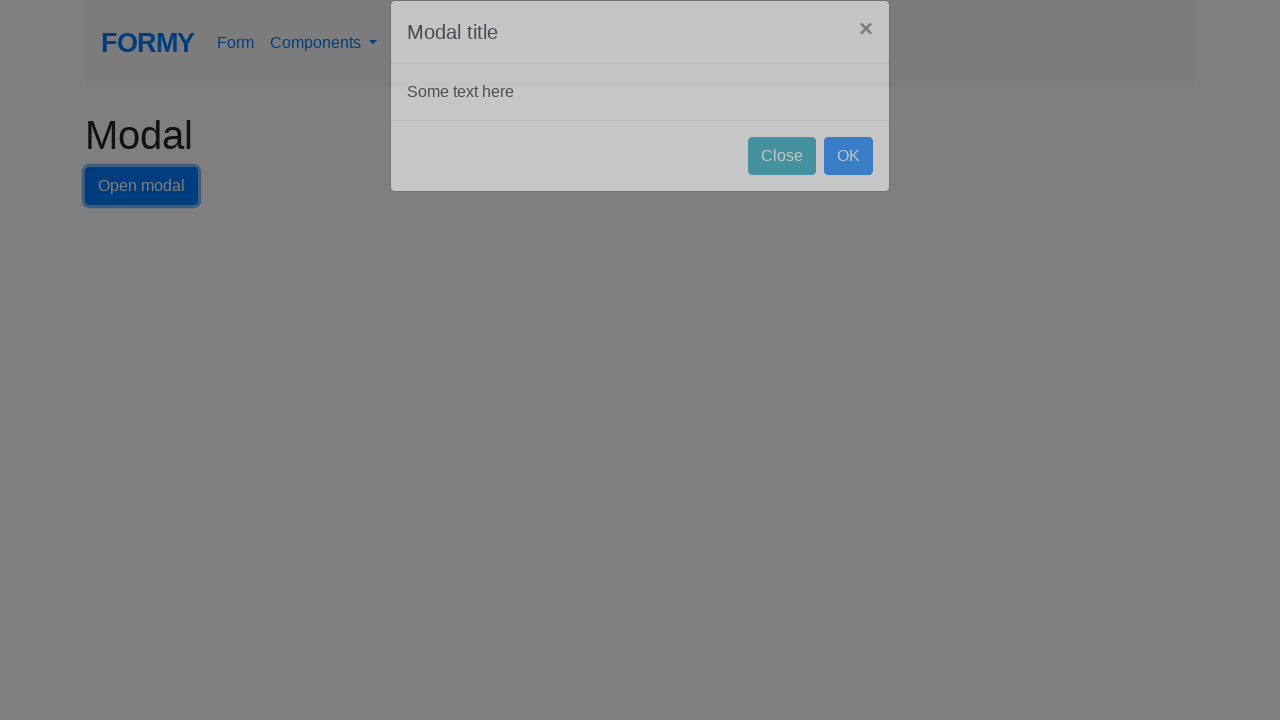

Clicked close button to close the modal at (782, 184) on #close-button
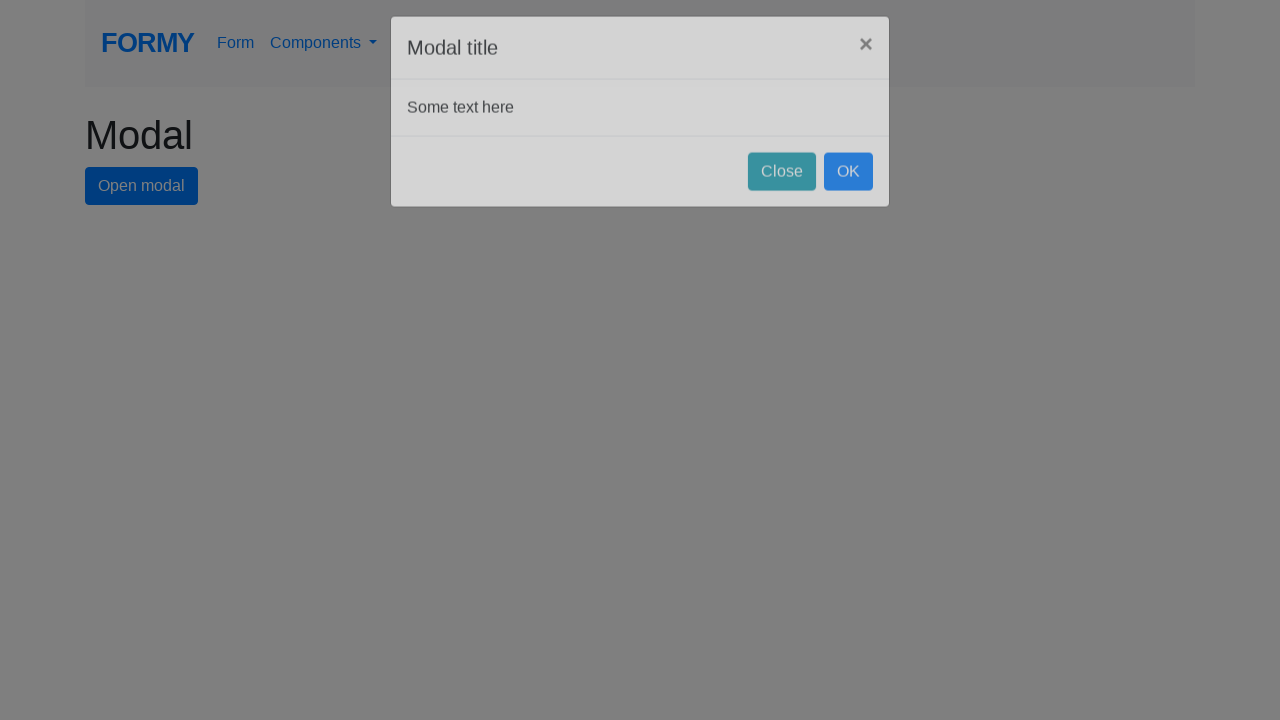

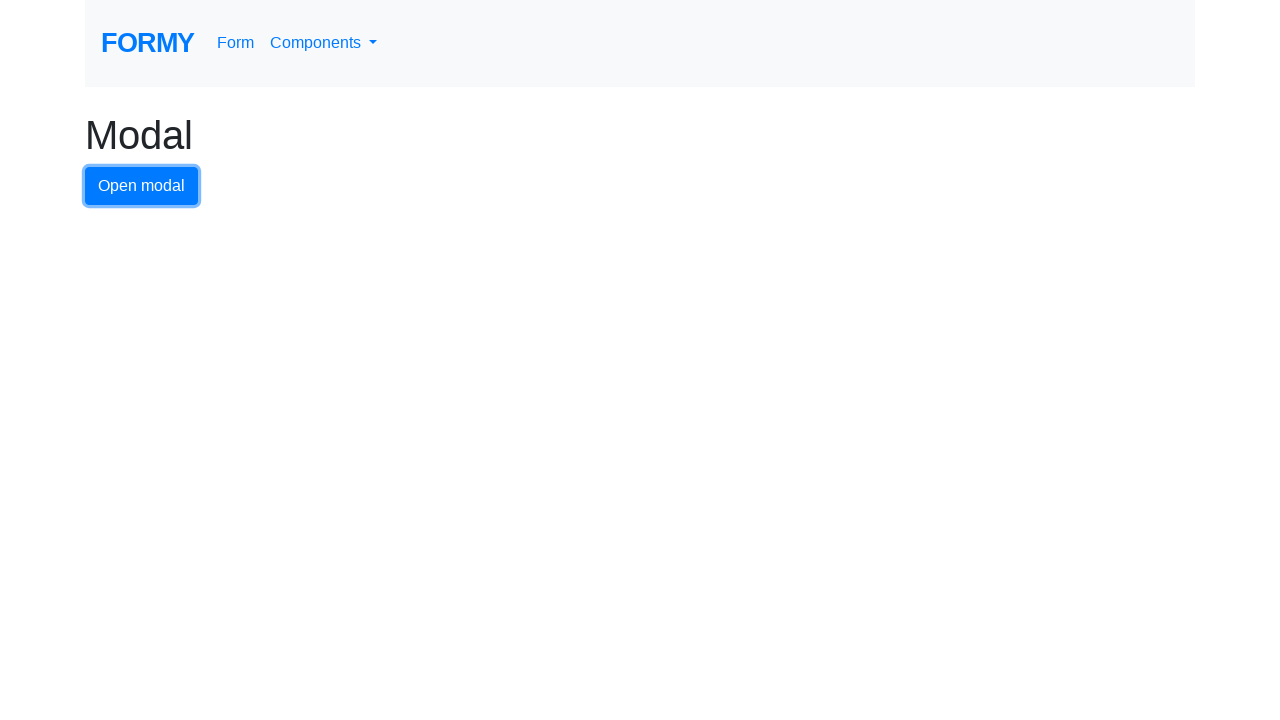